Tests static dropdown functionality by selecting currency options using three different methods: by index, by value, and by visible text.

Starting URL: https://rahulshettyacademy.com/dropdownsPractise/

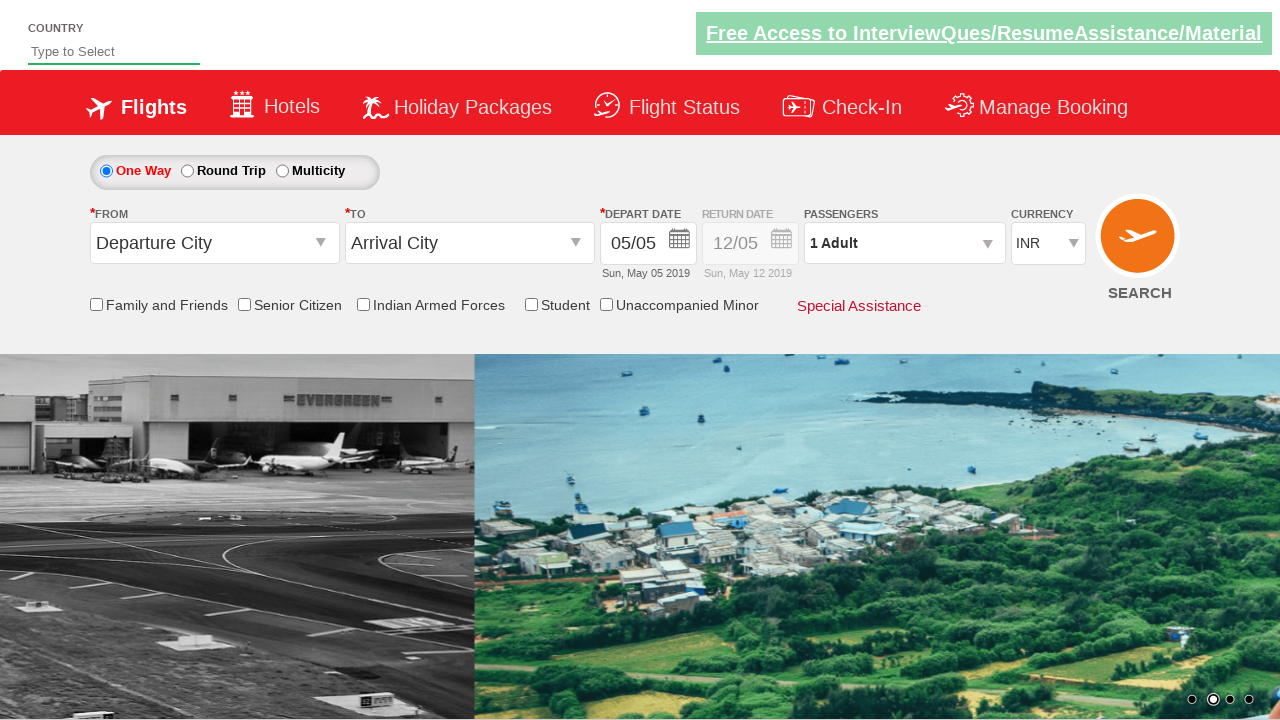

Navigated to dropdowns practice page
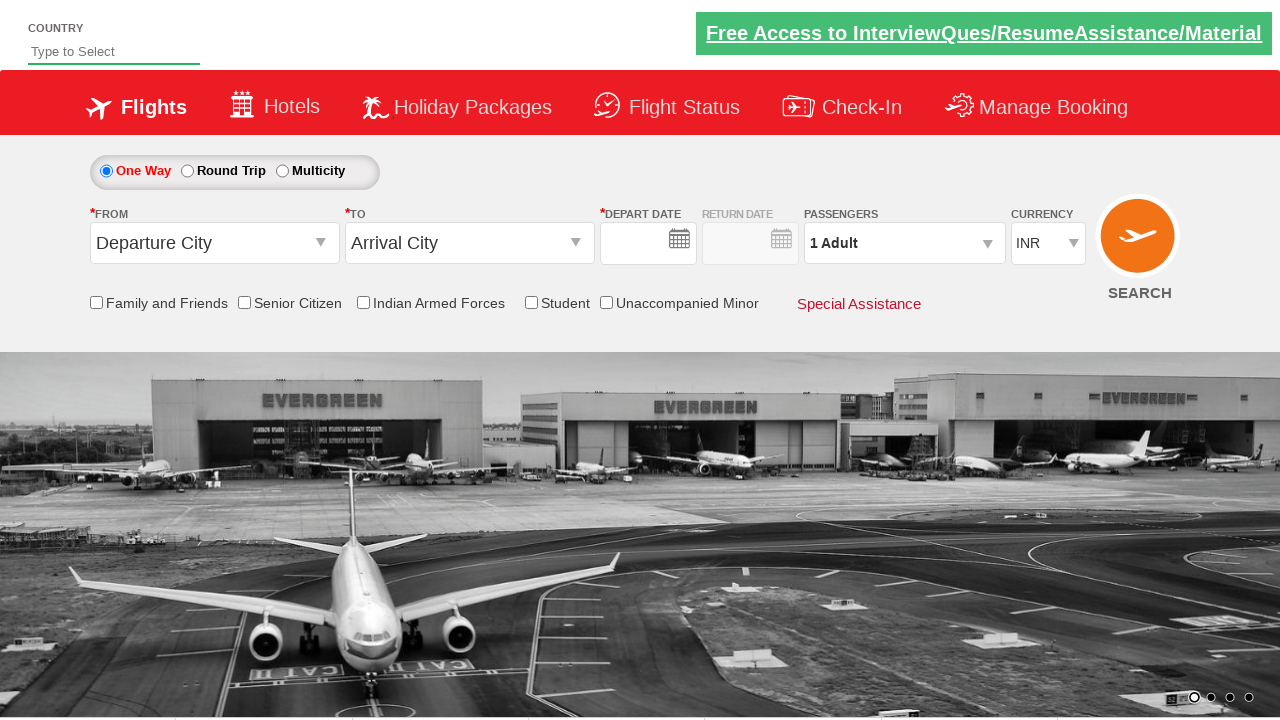

Selected currency dropdown option by index 2 on #ctl00_mainContent_DropDownListCurrency
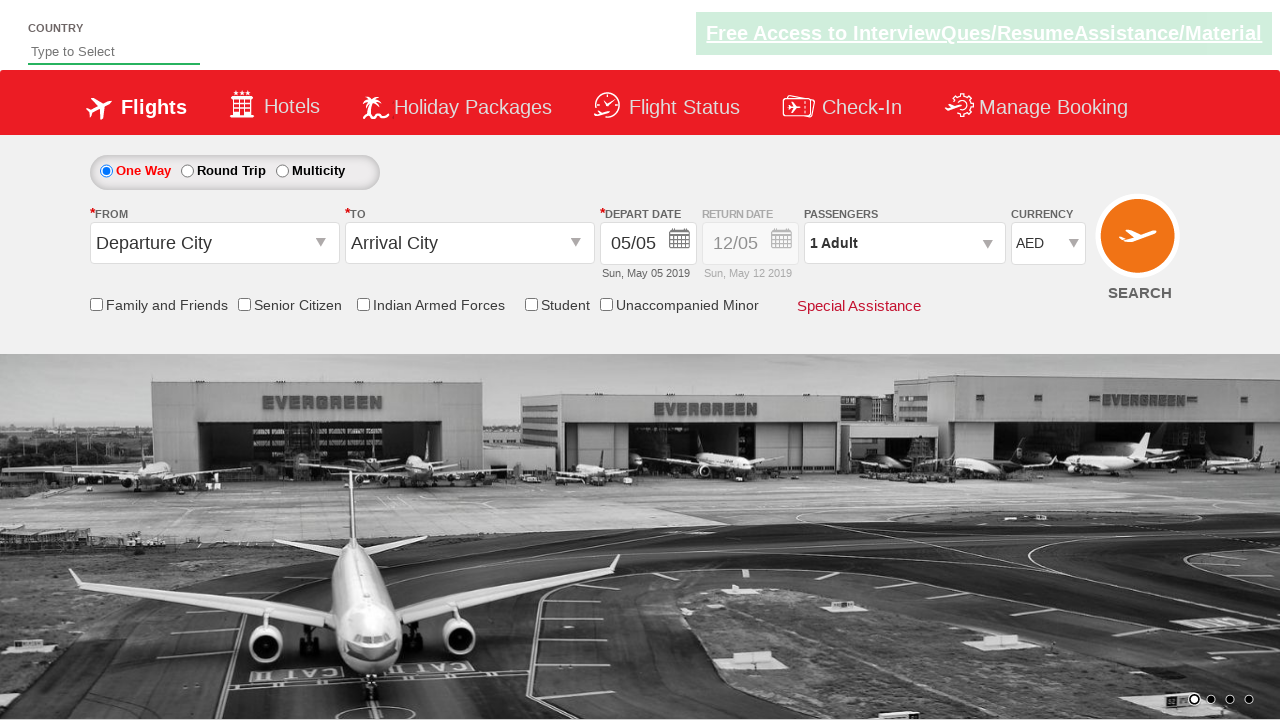

Selected USD currency by value on #ctl00_mainContent_DropDownListCurrency
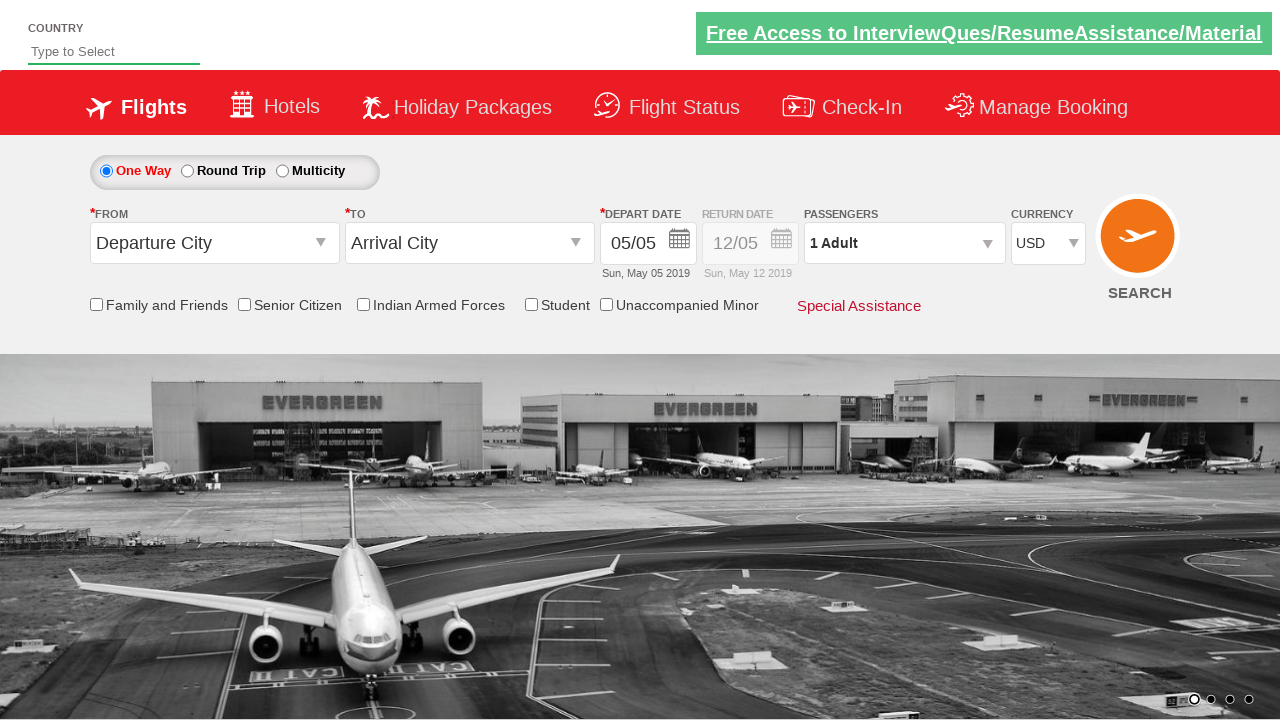

Selected INR currency by visible text on #ctl00_mainContent_DropDownListCurrency
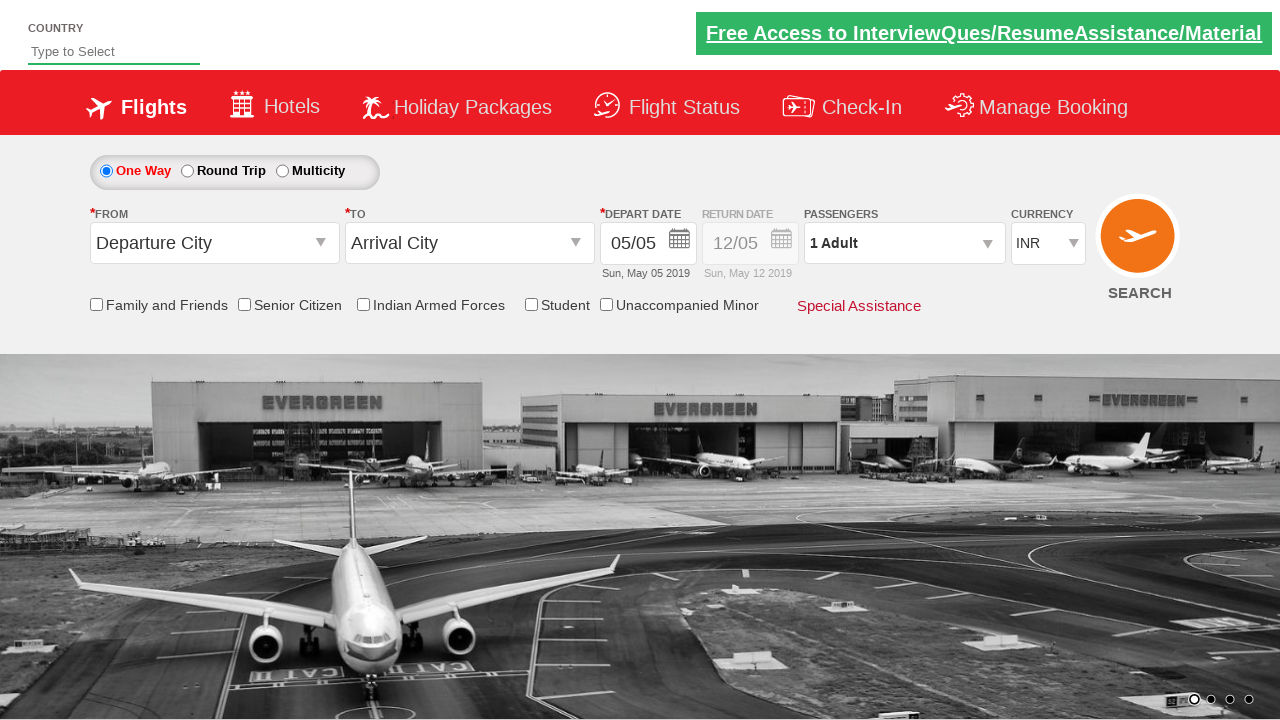

Waited 500ms for selection to complete
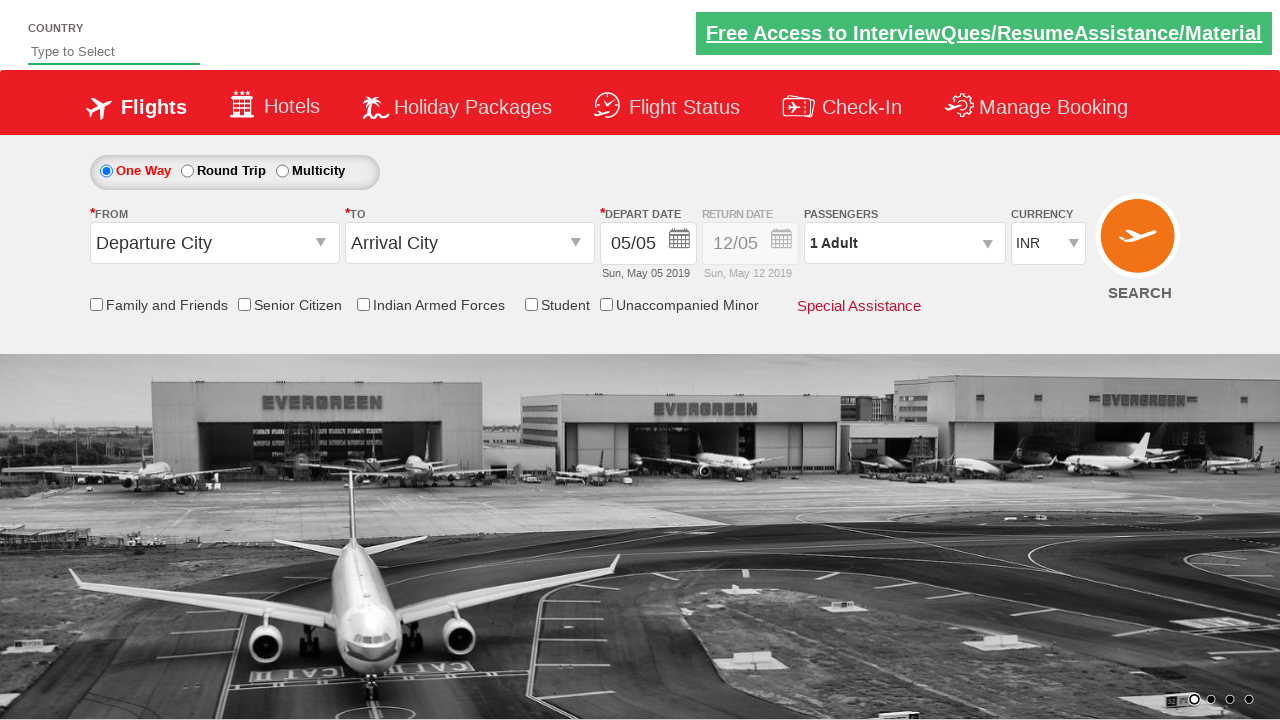

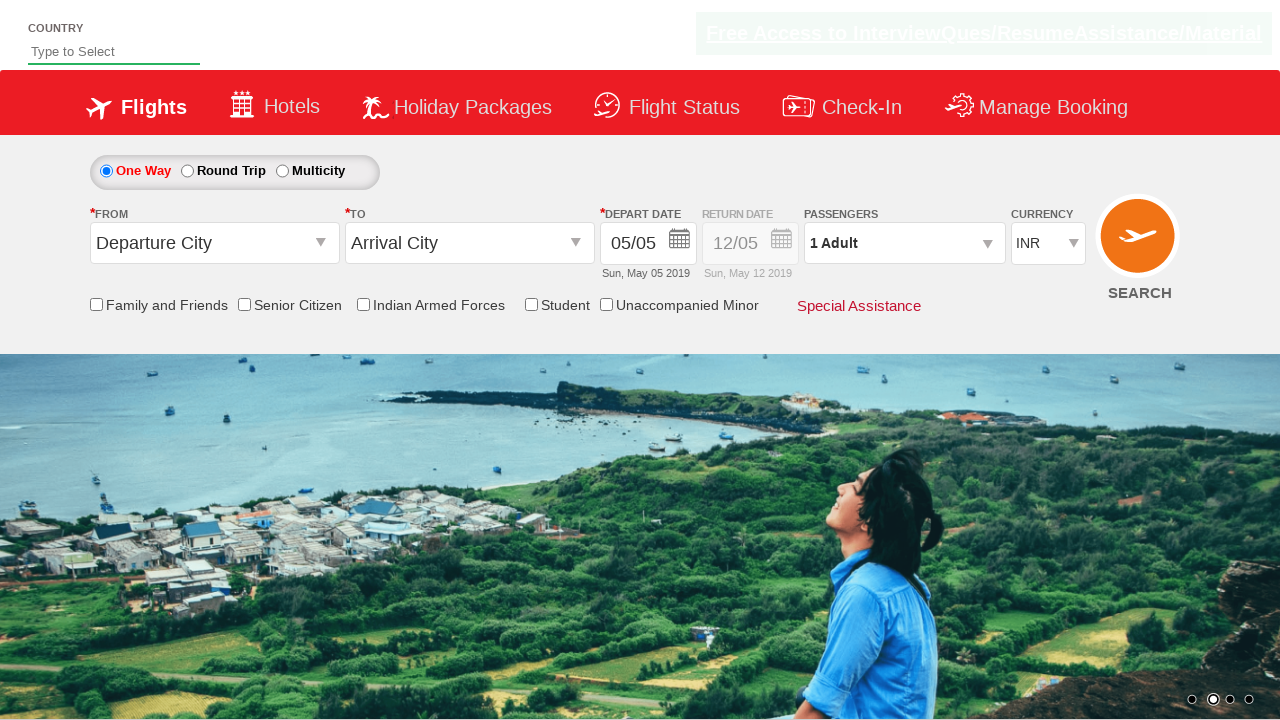